Verifies that the About Us link is visible on the homepage

Starting URL: https://demoblaze.com/

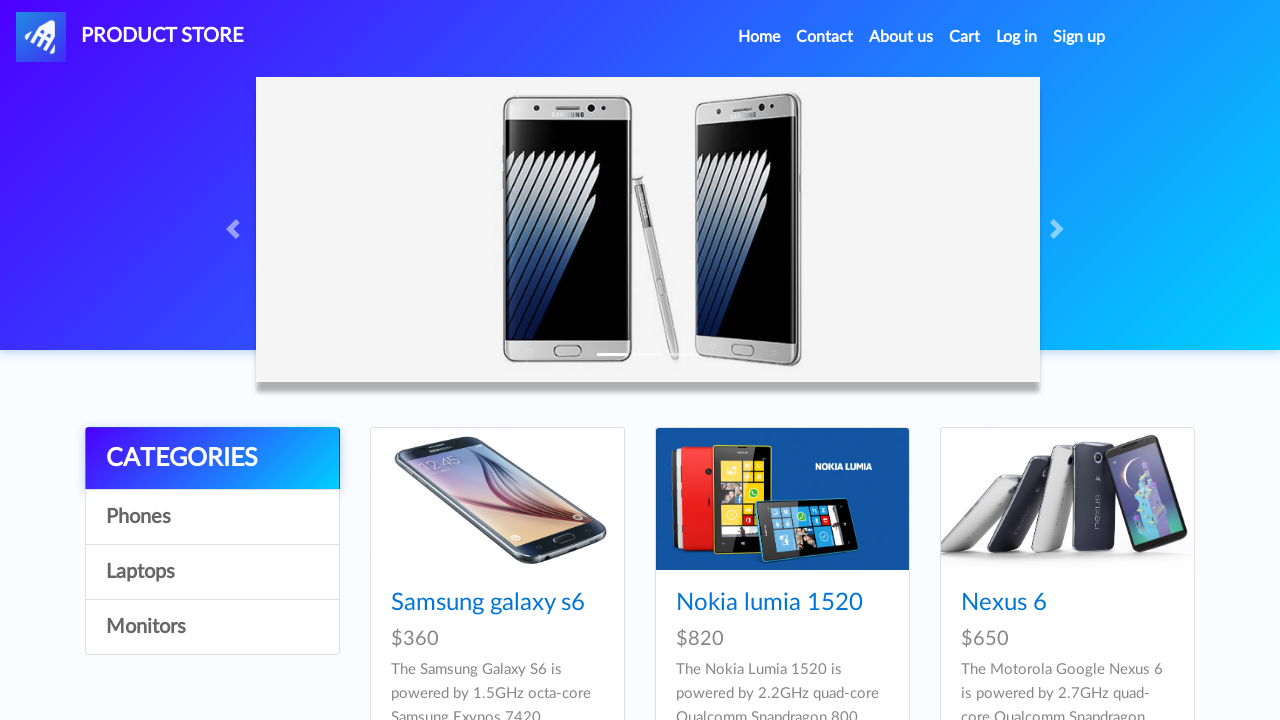

Waited for About Us link to be visible on homepage
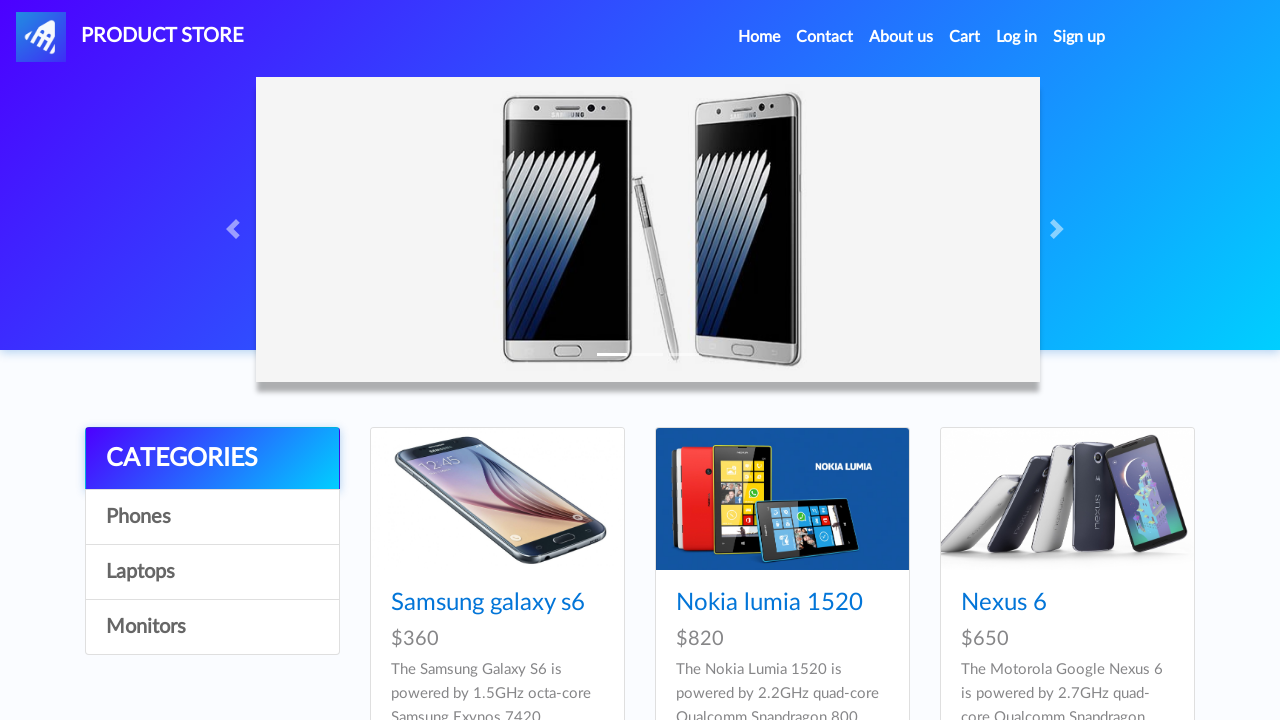

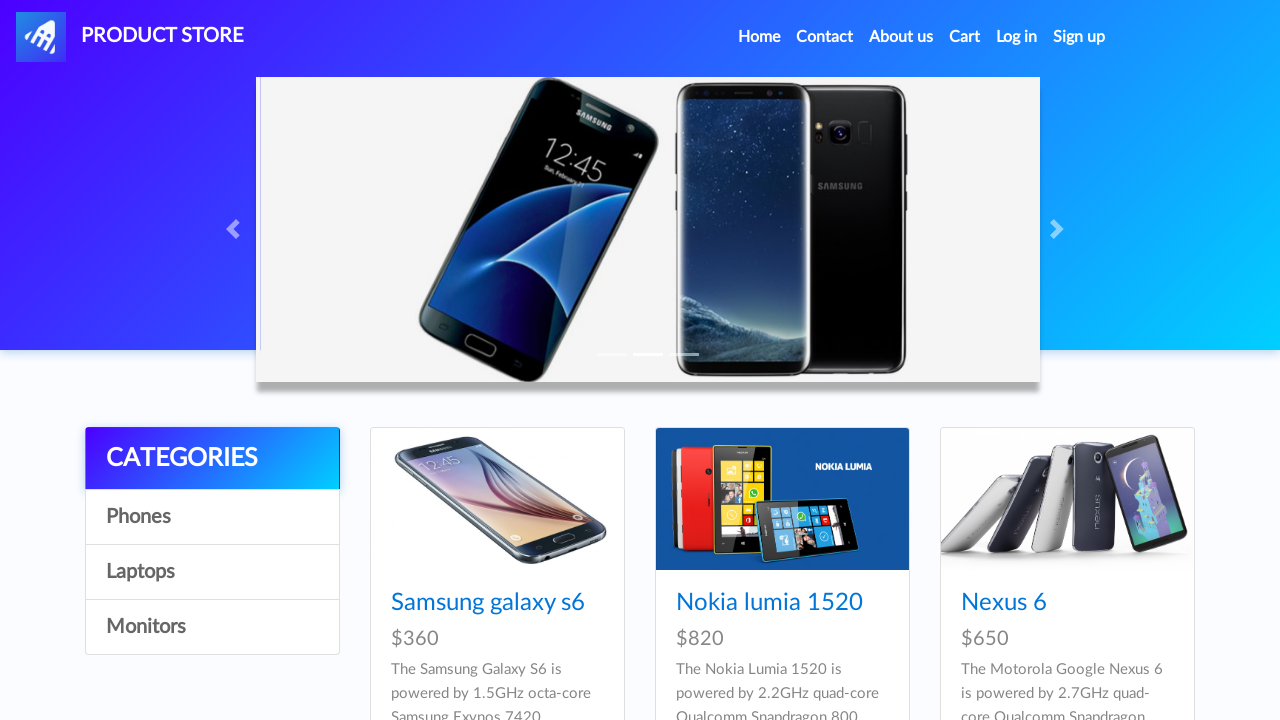